Tests tab switching functionality by clicking a link that opens in a new tab, switching to it, closing it, and returning to the original tab

Starting URL: https://selectorshub.com/xpath-practice-page/

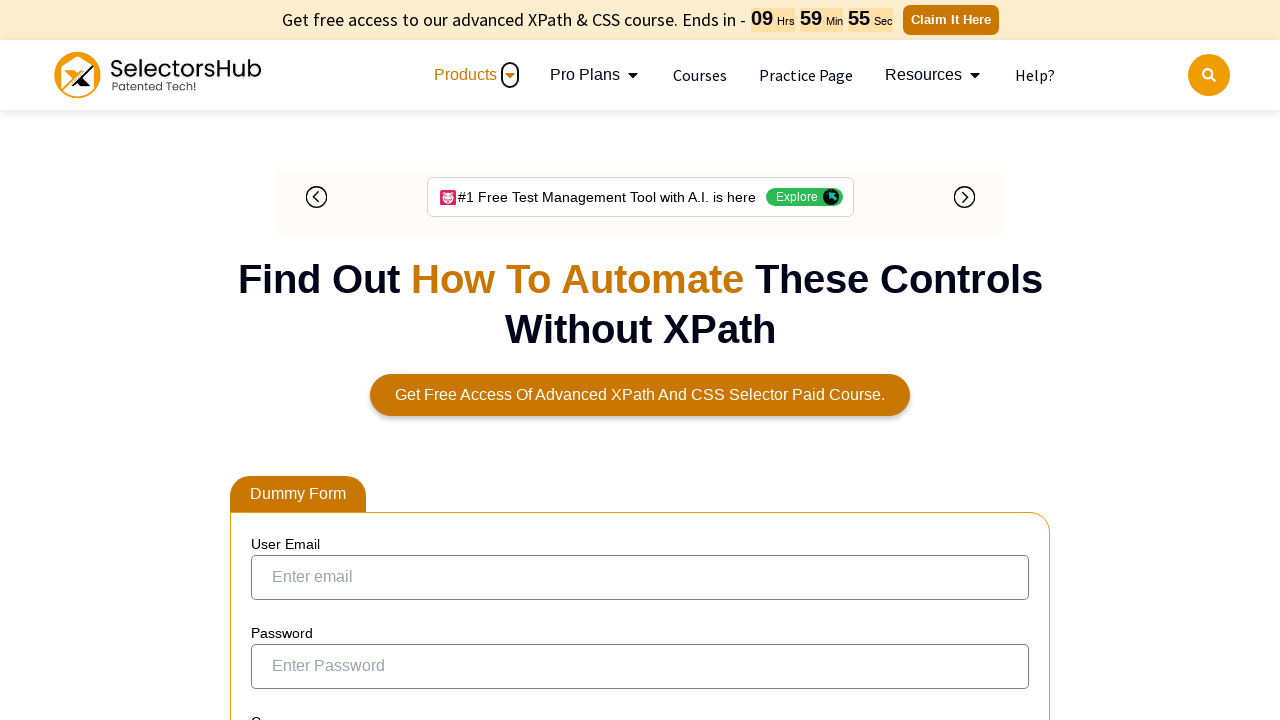

Clicked link to open SelectorsHub Youtube Channel in new tab at (388, 361) on xpath=//a[contains(text(),' SelectorsHub Youtube Channel  ')]
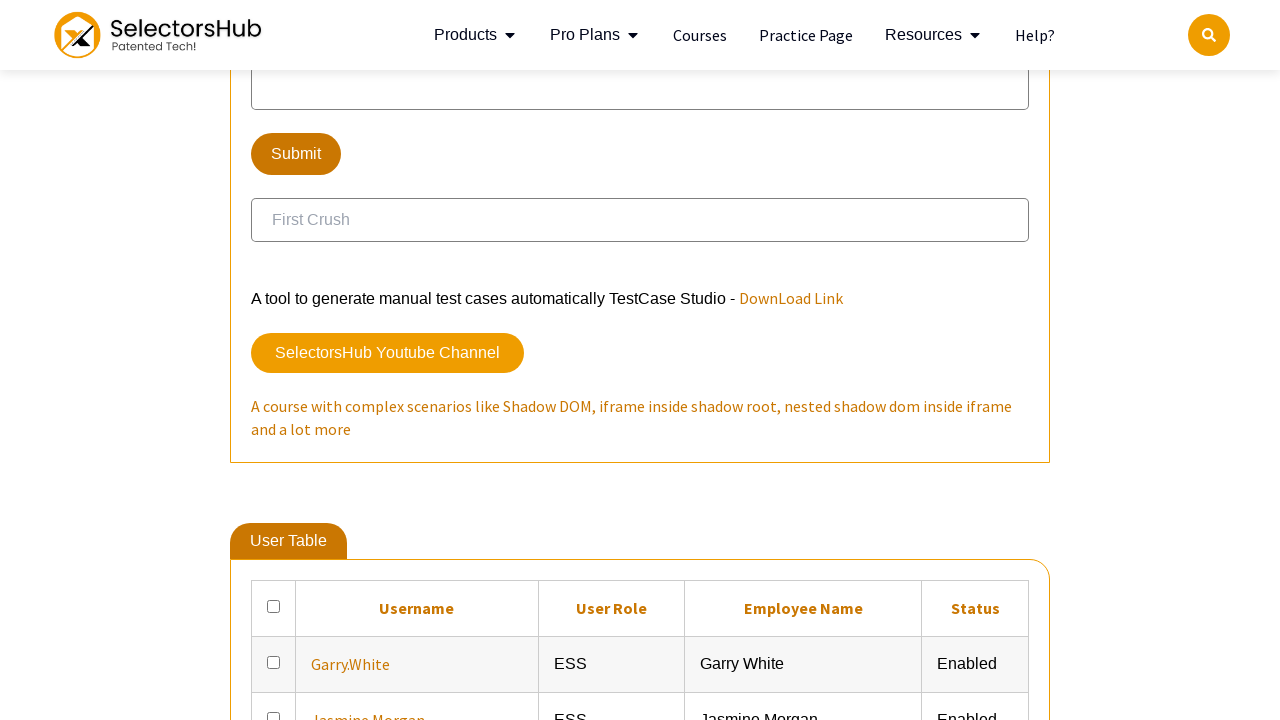

Captured new tab page object
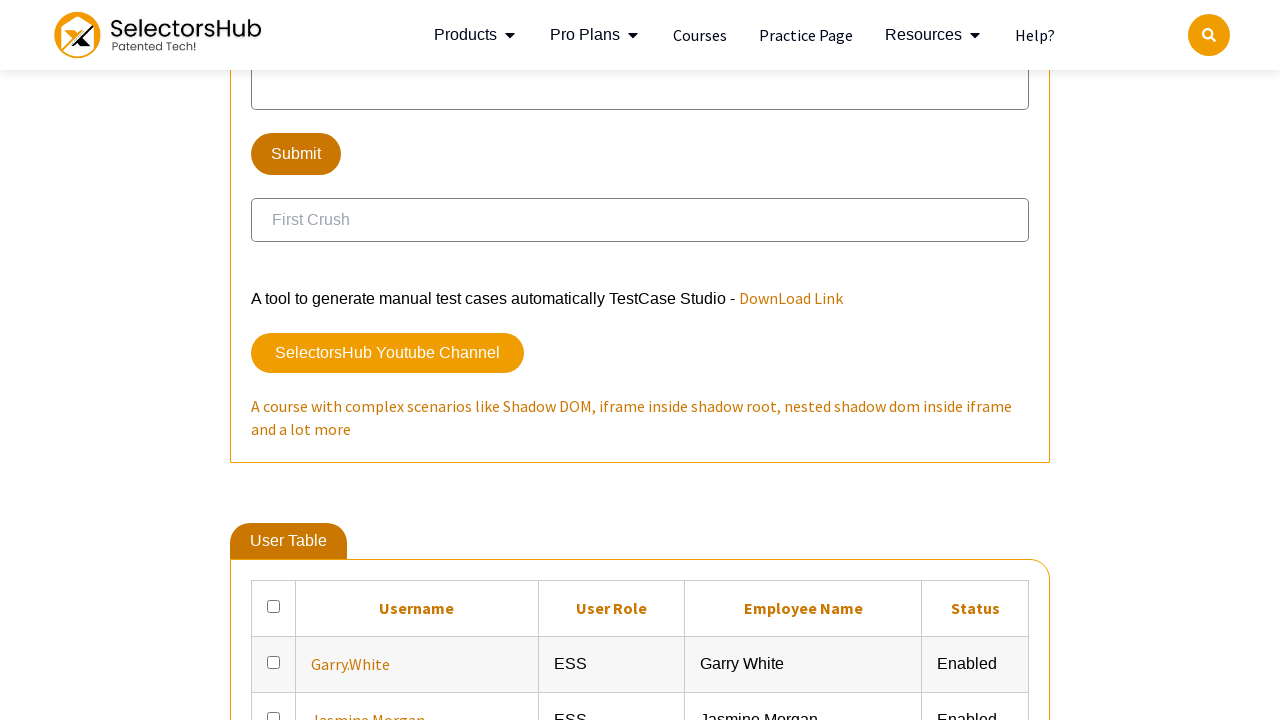

New tab page loaded successfully
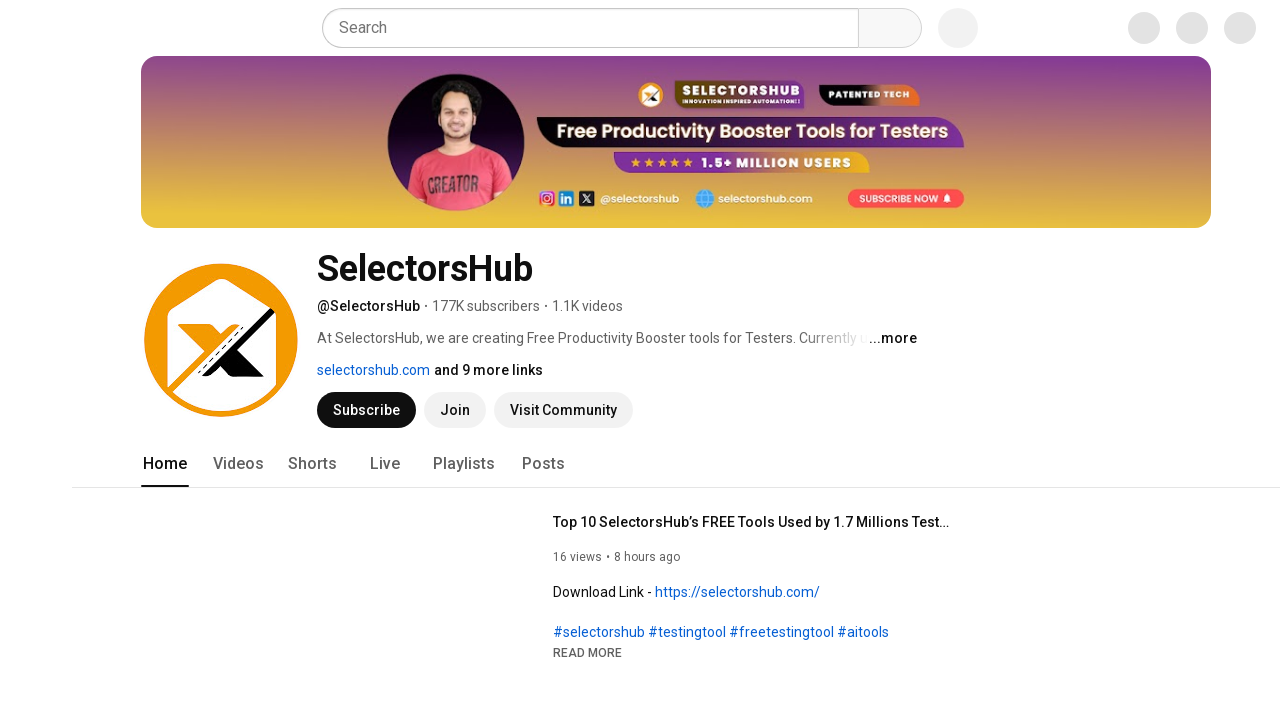

Closed new tab
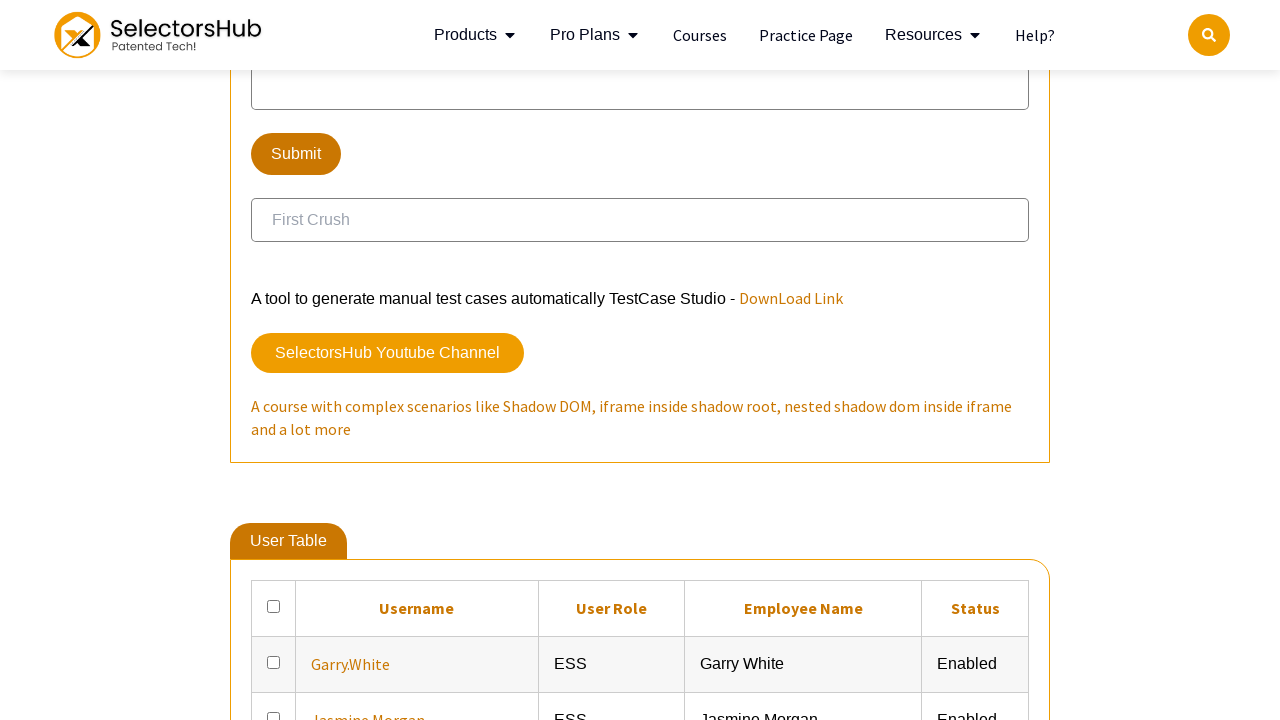

Returned to original tab
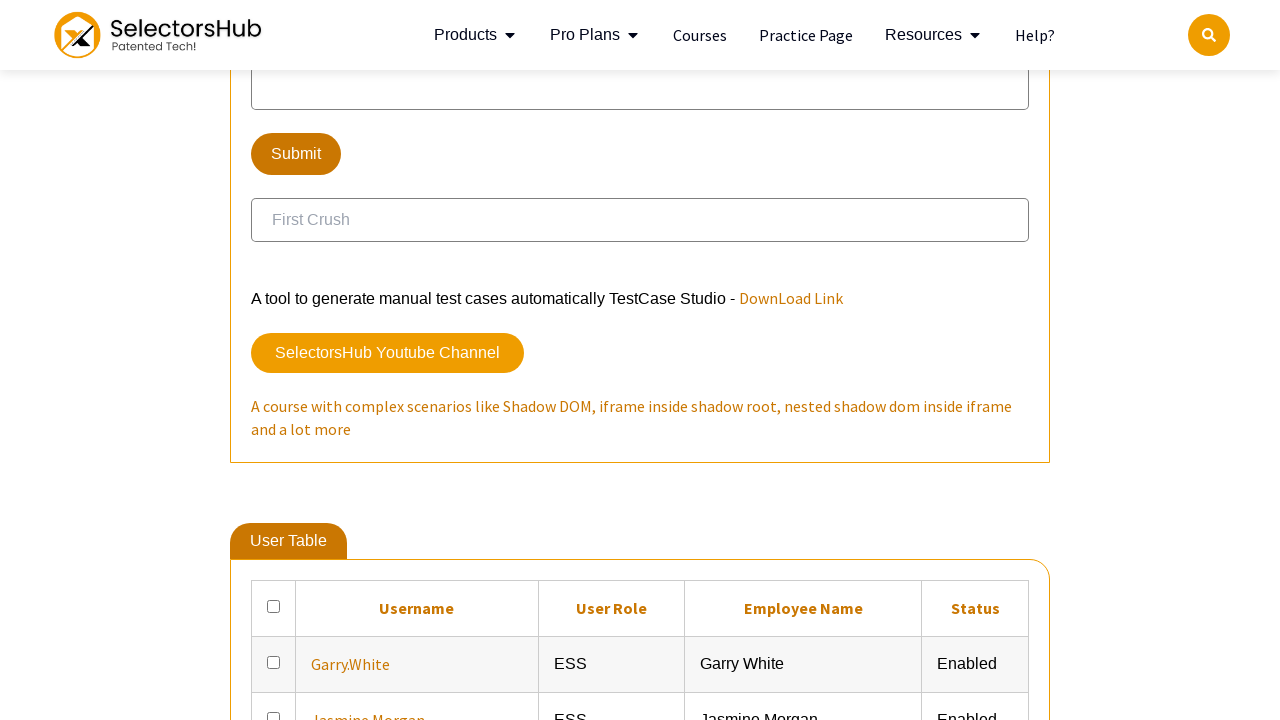

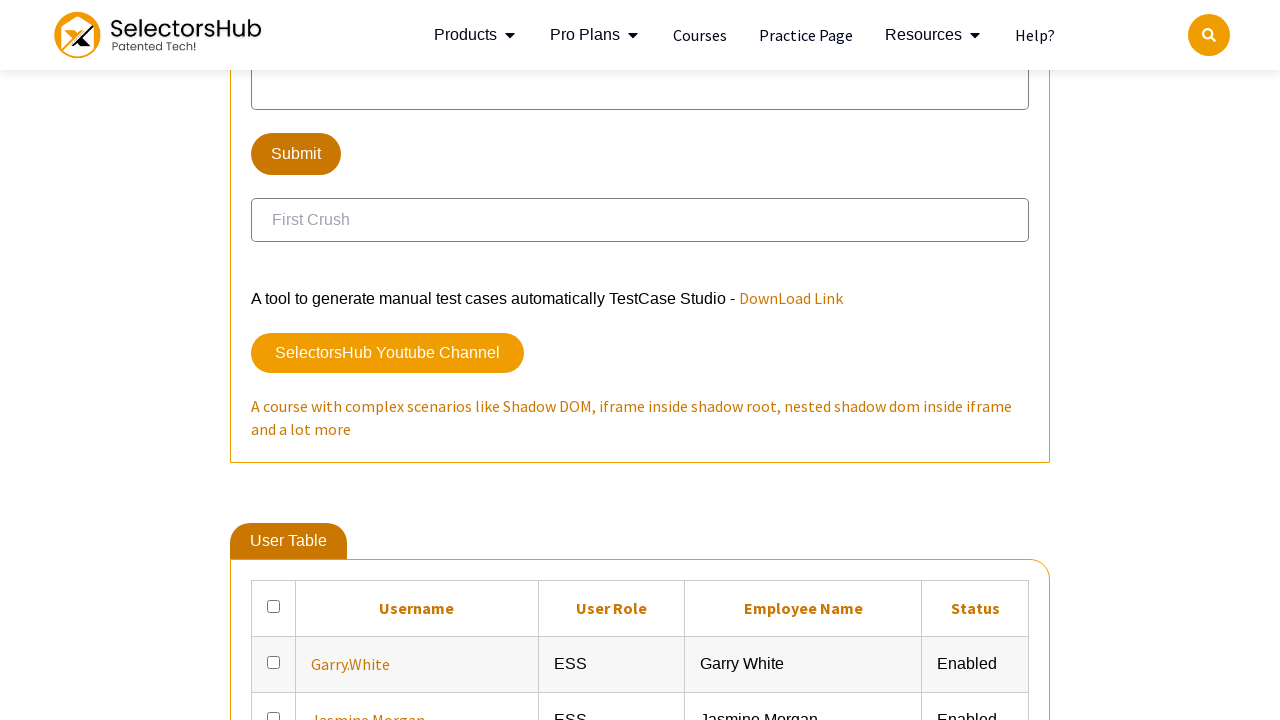